Tests table column sorting functionality by clicking on the "Veg/fruit name" column header twice to toggle sorting order, then verifies the table data is properly sorted.

Starting URL: https://rahulshettyacademy.com/seleniumPractise/#/offers

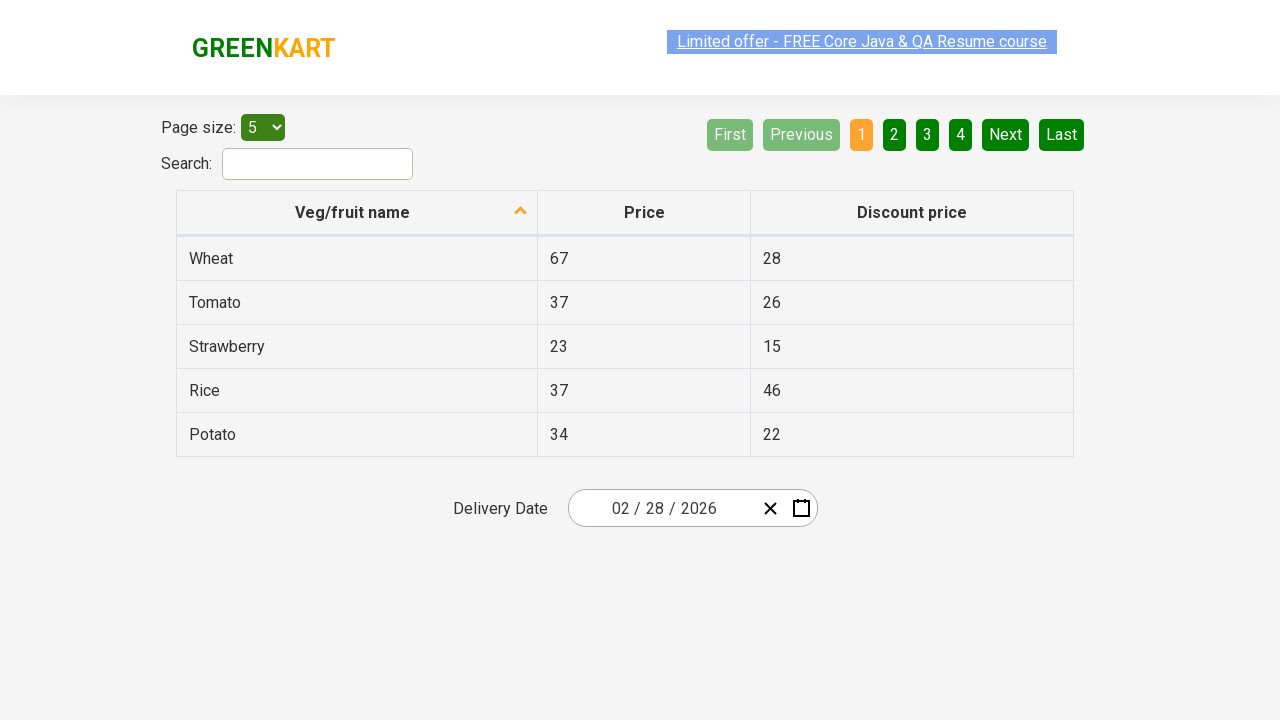

Clicked 'Veg/fruit name' column header to sort ascending at (353, 212) on xpath=//span[normalize-space()='Veg/fruit name']
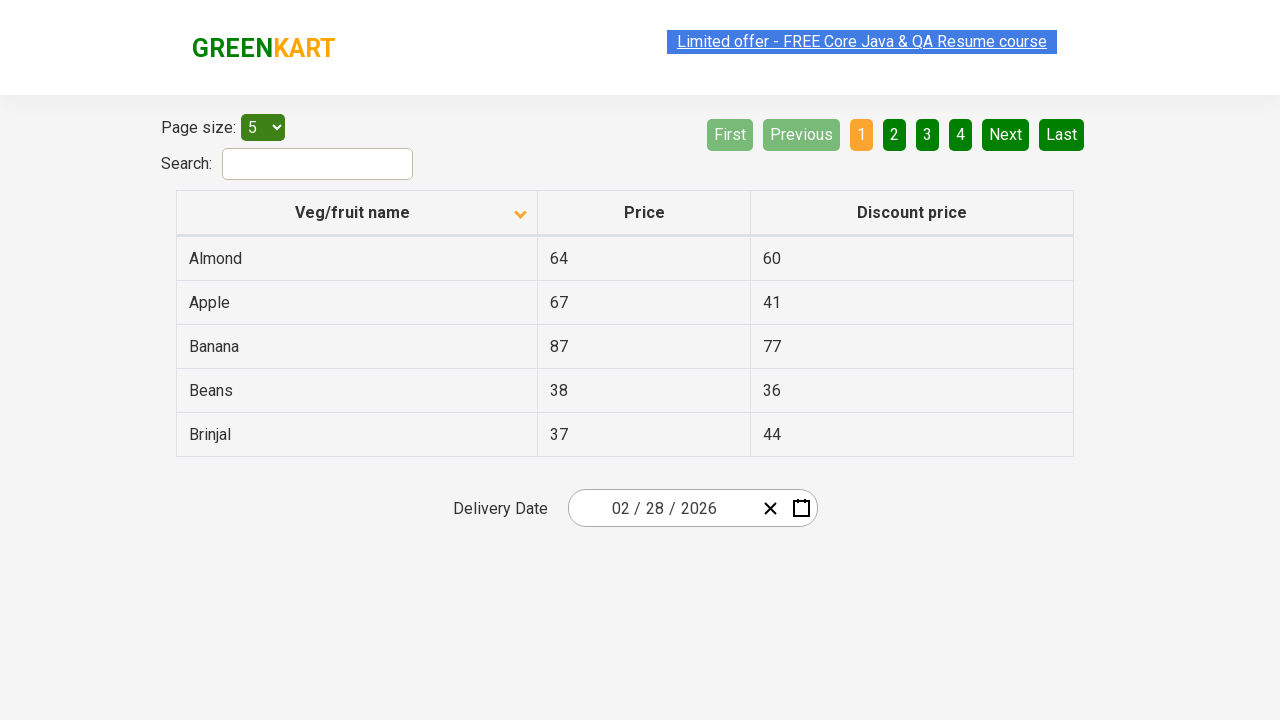

Waited 1 second for ascending sort to apply
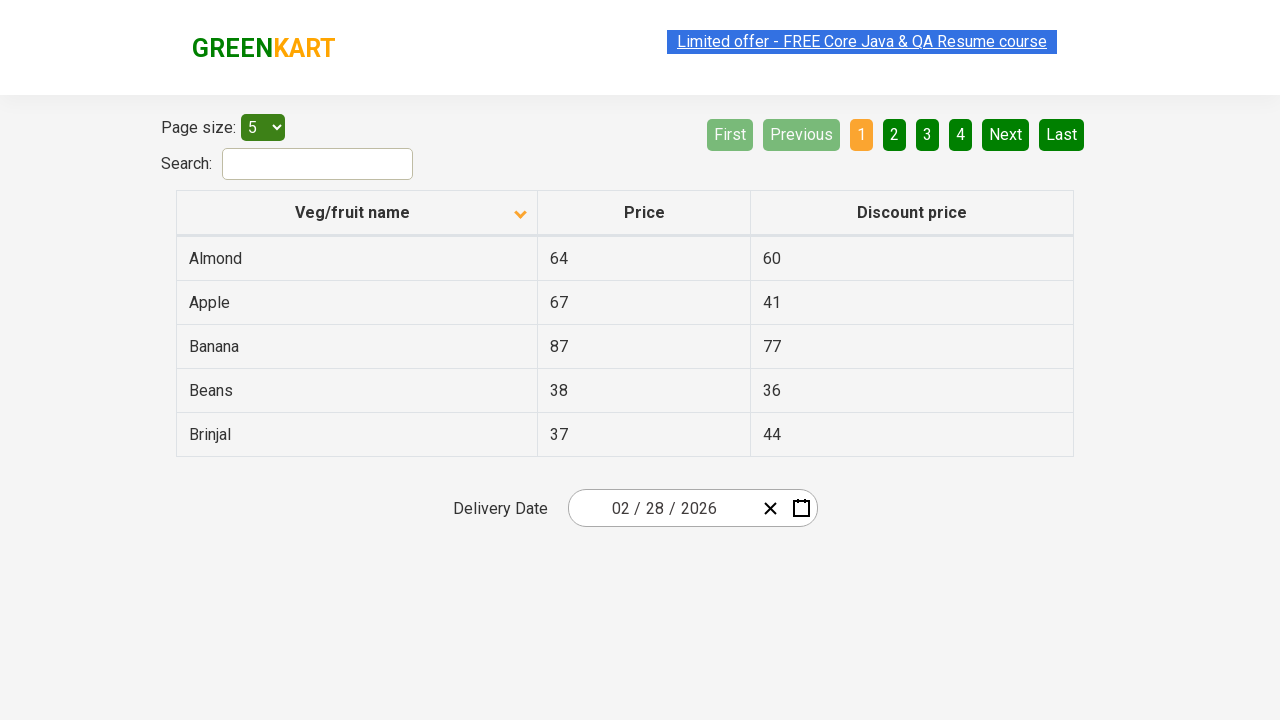

Clicked 'Veg/fruit name' column header again to sort descending at (353, 212) on xpath=//span[normalize-space()='Veg/fruit name']
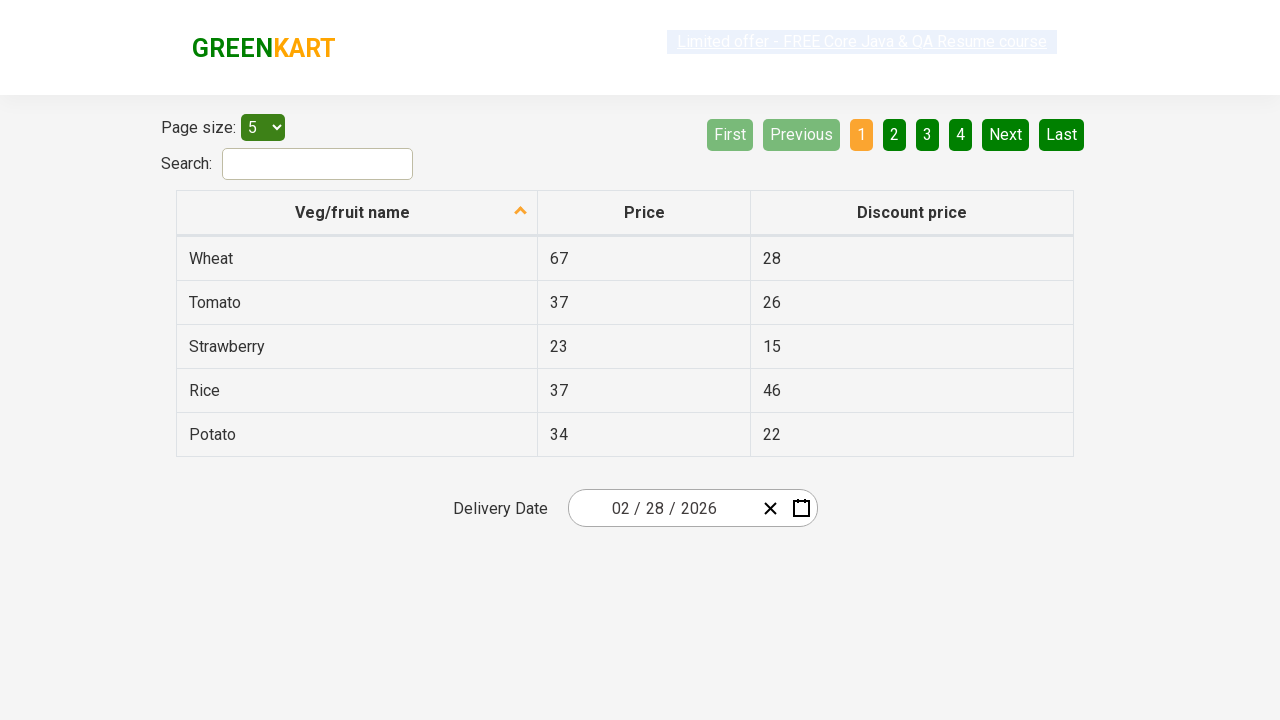

Table rows loaded and verified - table data is properly sorted
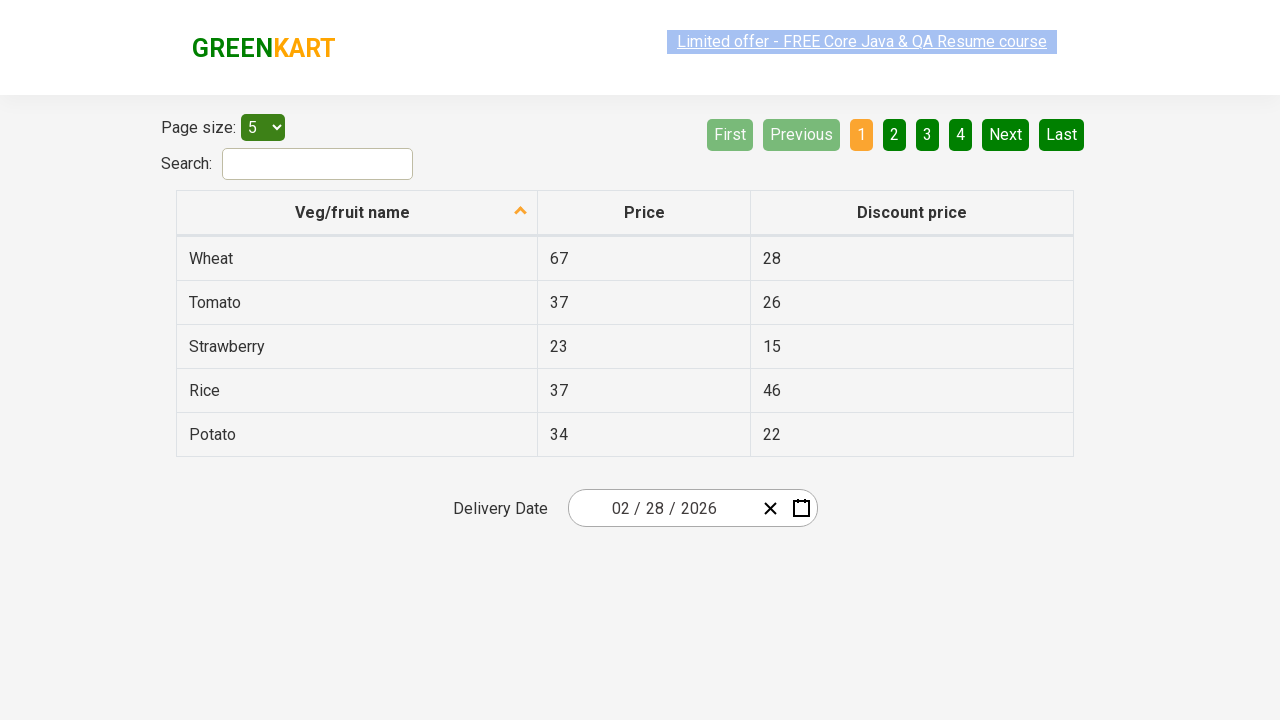

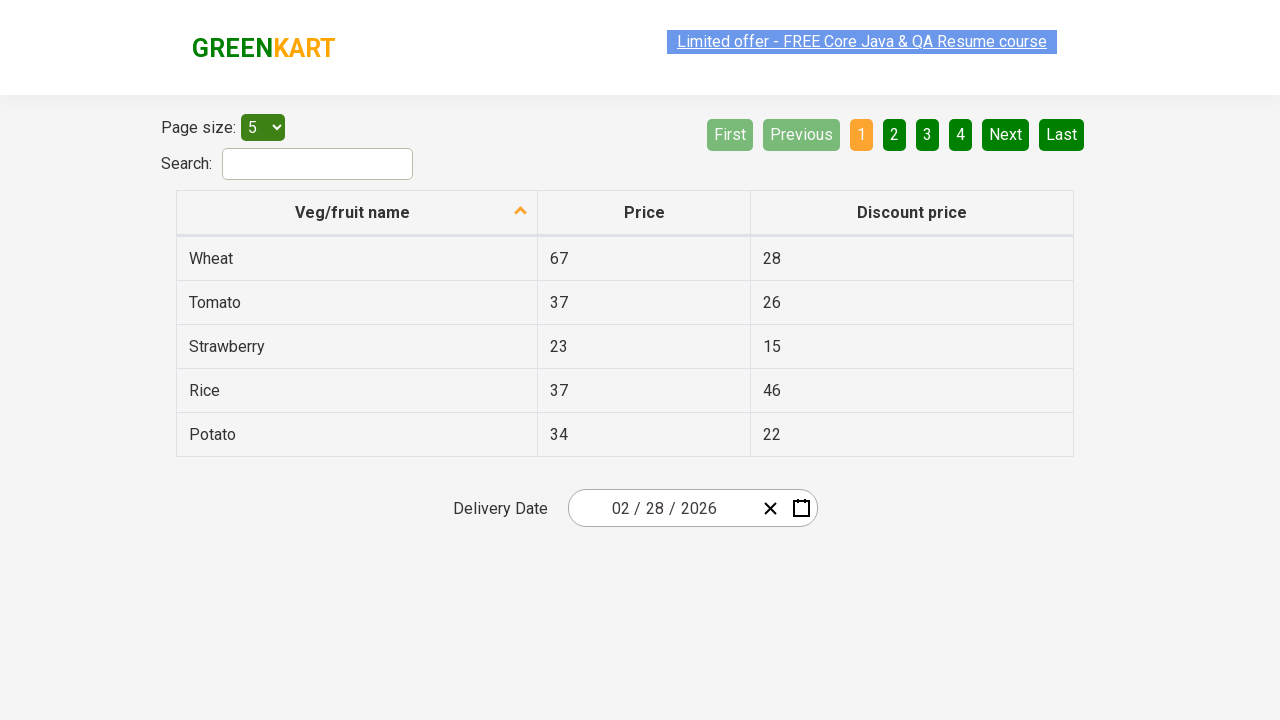